Tests drag and drop functionality on jQueryUI's droppable demo page by switching to an iframe, dragging an element to a drop target, then clicking the Accept link

Starting URL: https://jqueryui.com/droppable/

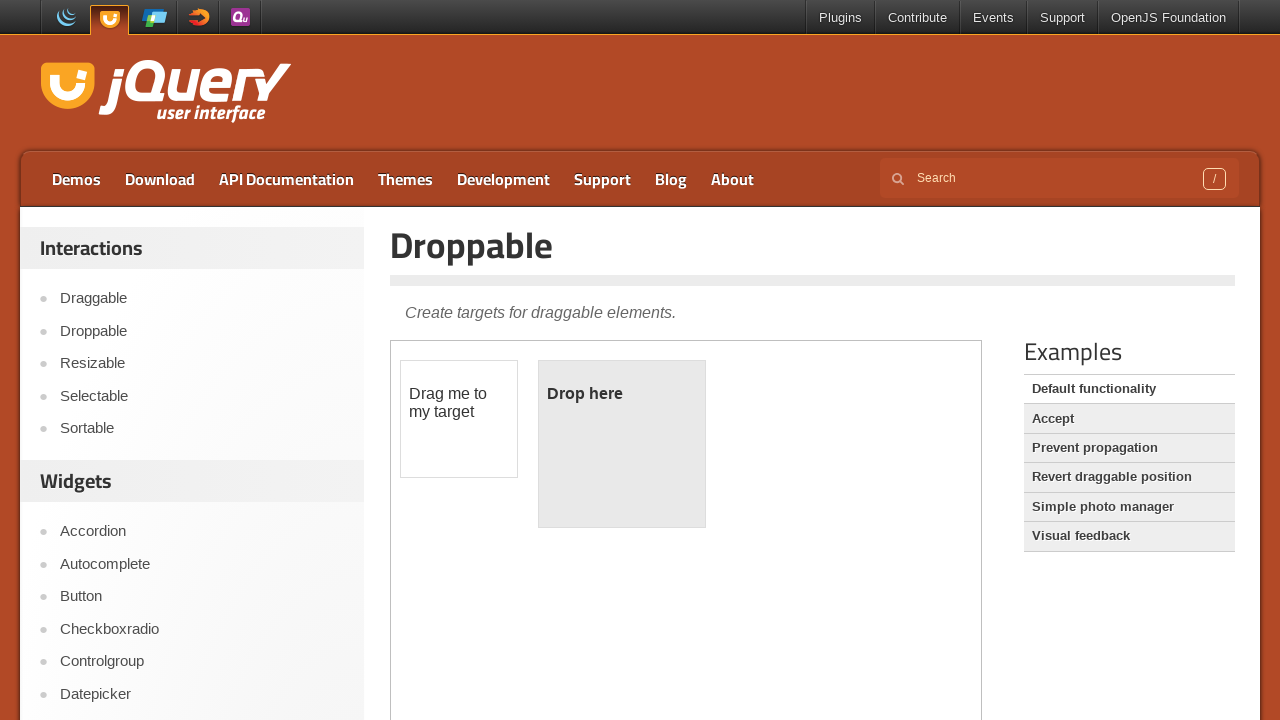

Navigated to jQueryUI droppable demo page
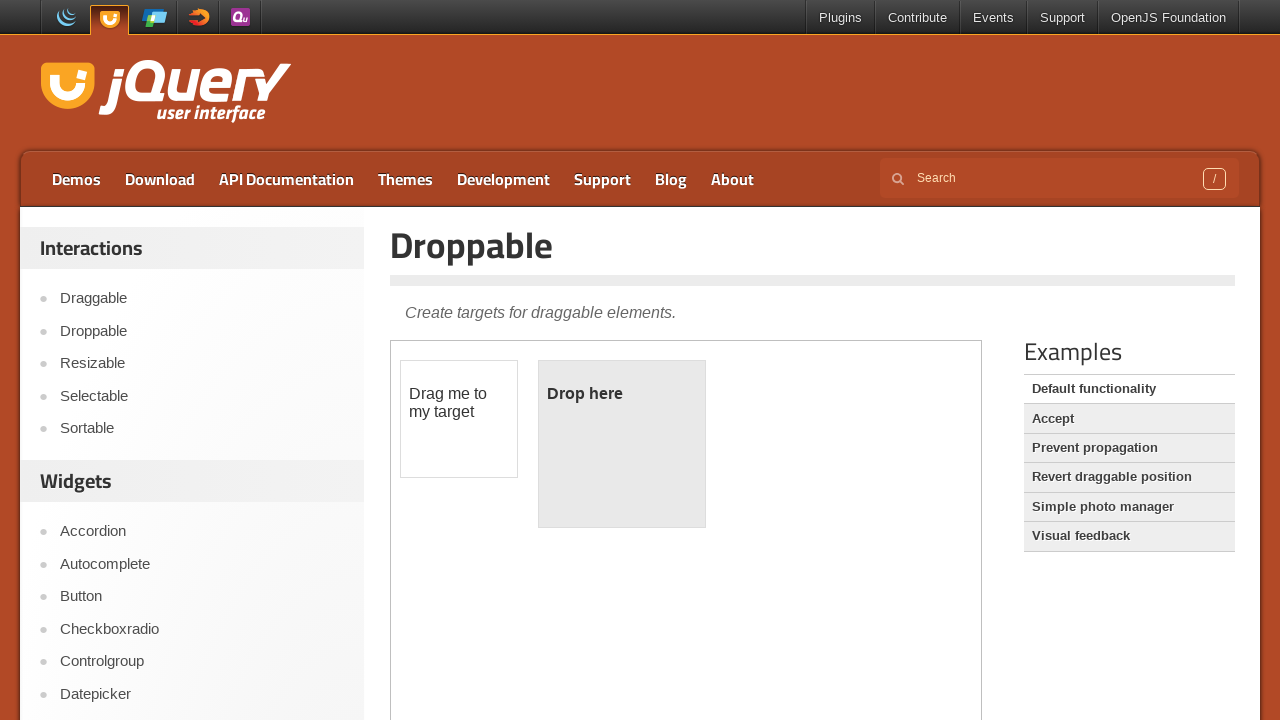

Located demo iframe
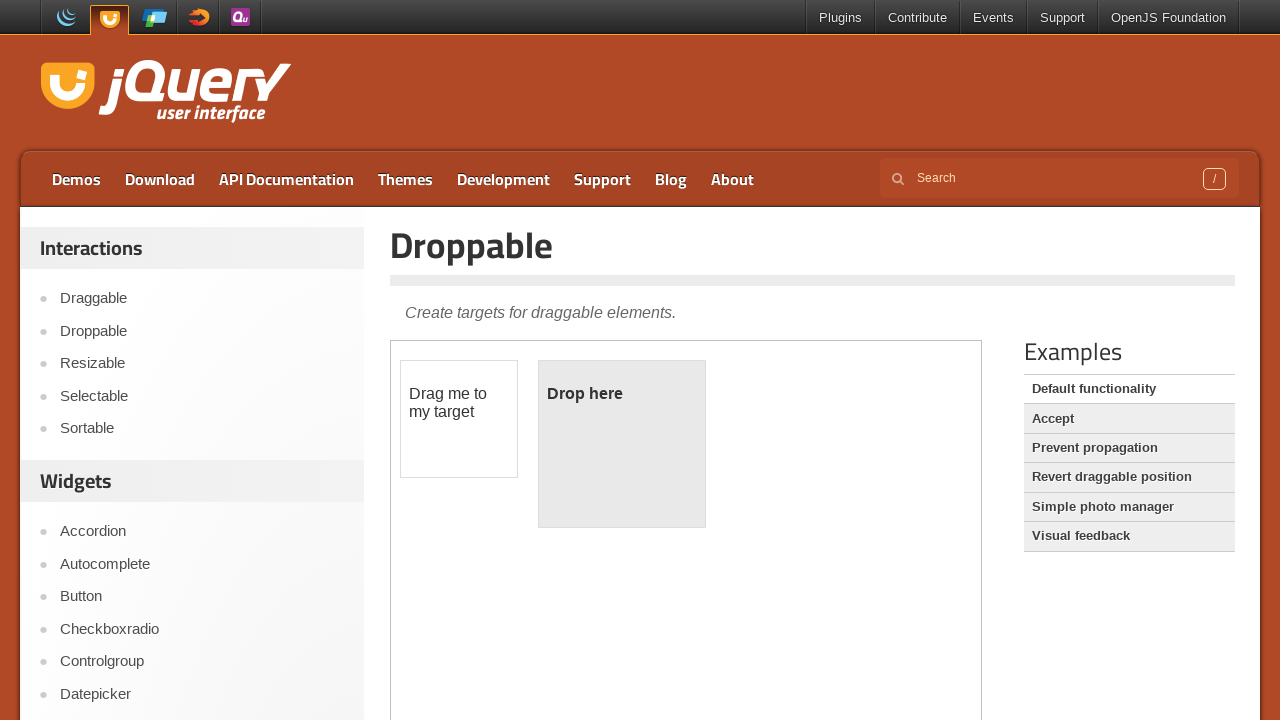

Located draggable element within iframe
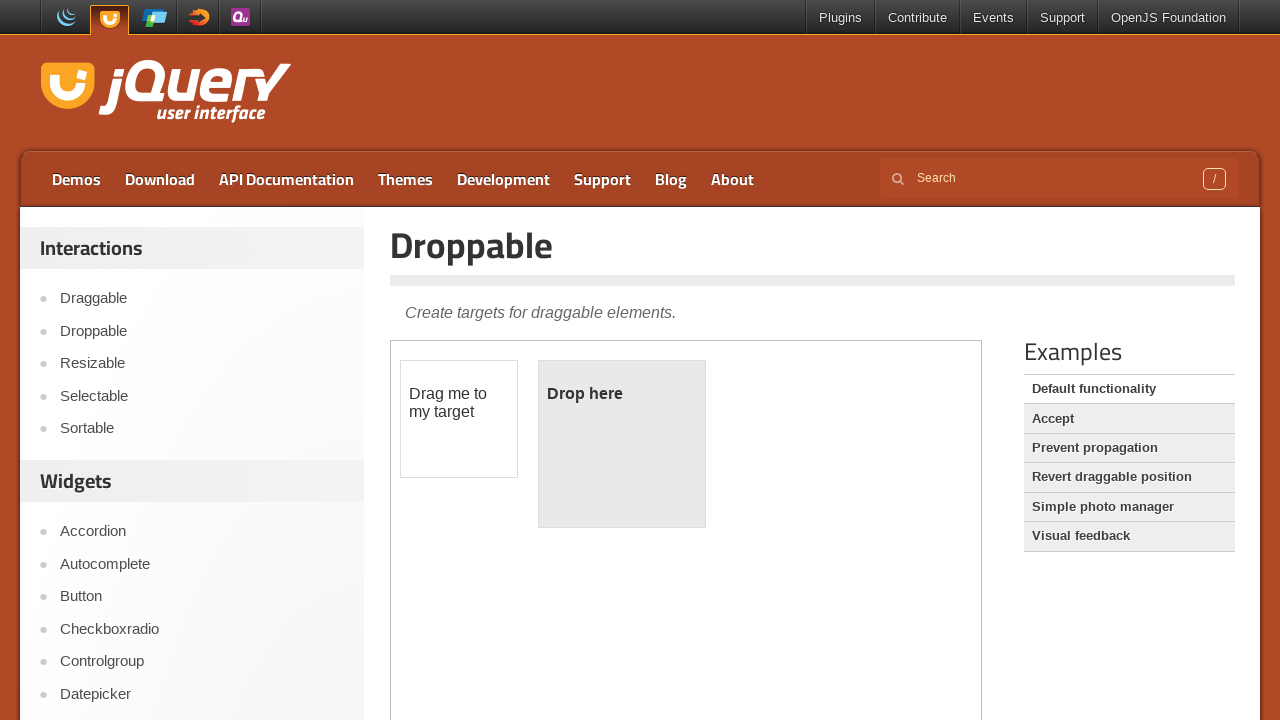

Located drop target within iframe
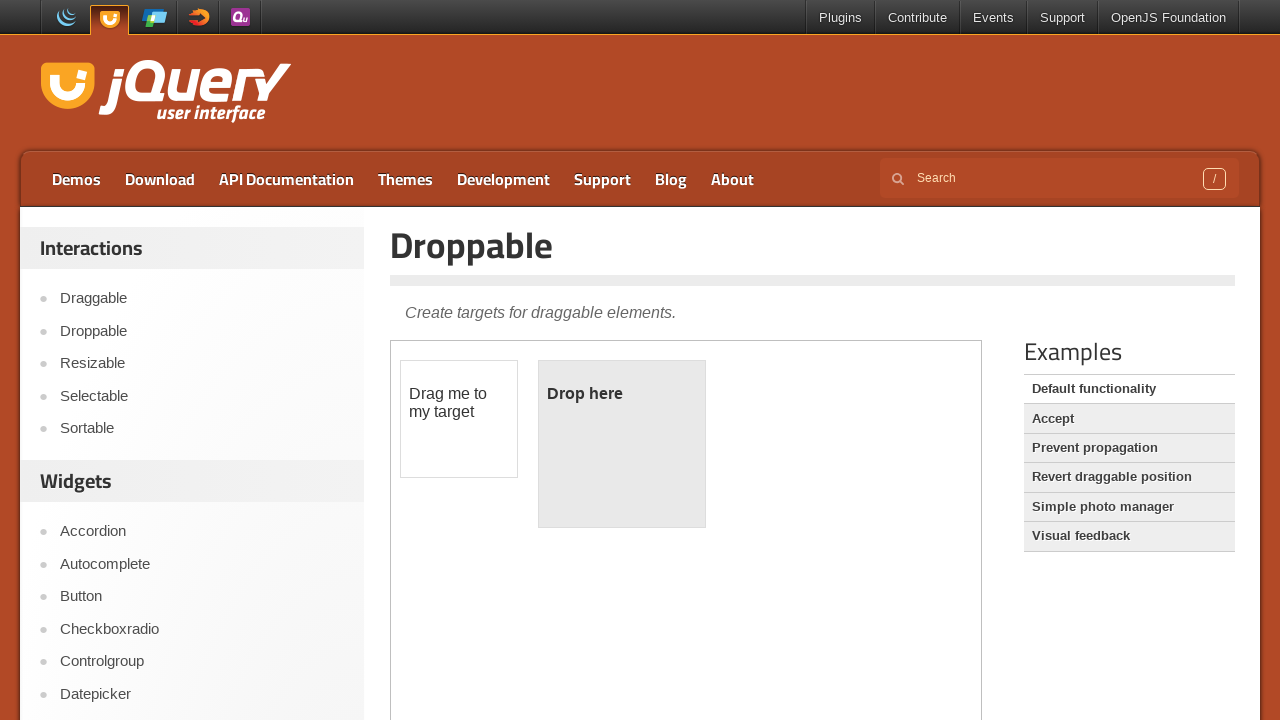

Dragged element to drop target at (622, 444)
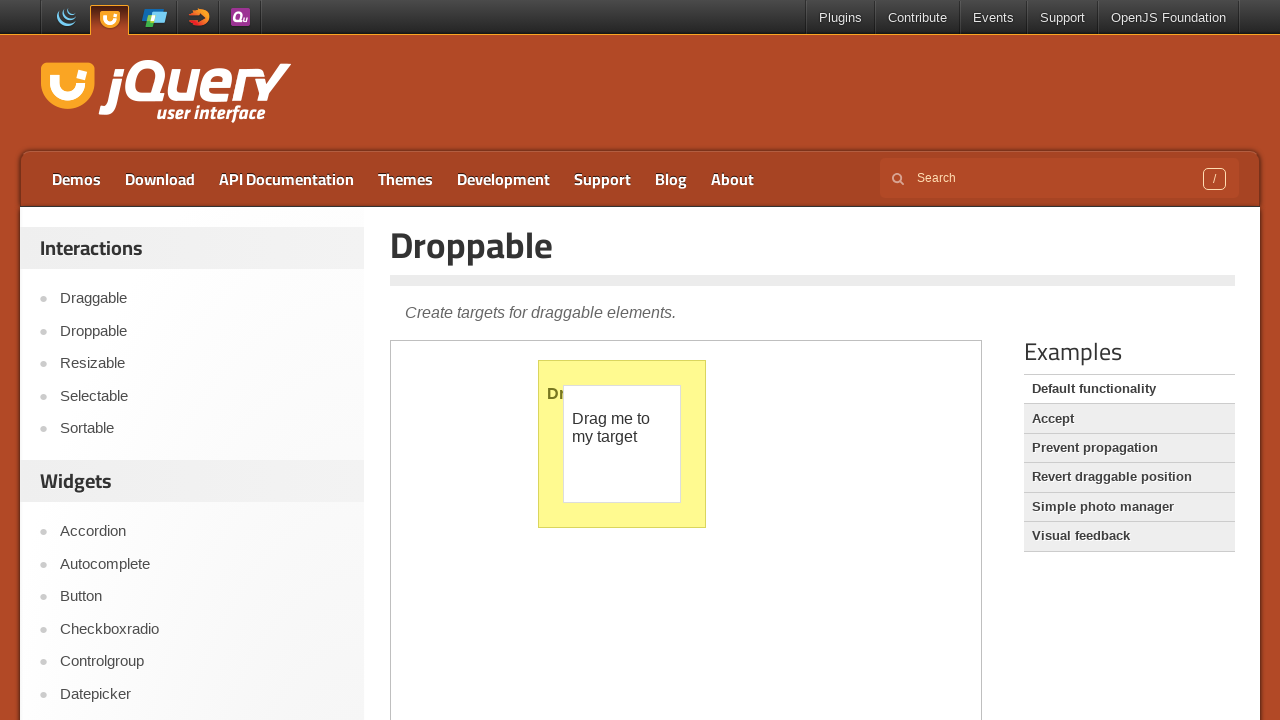

Clicked Accept link at (1129, 419) on a:has-text('Accept')
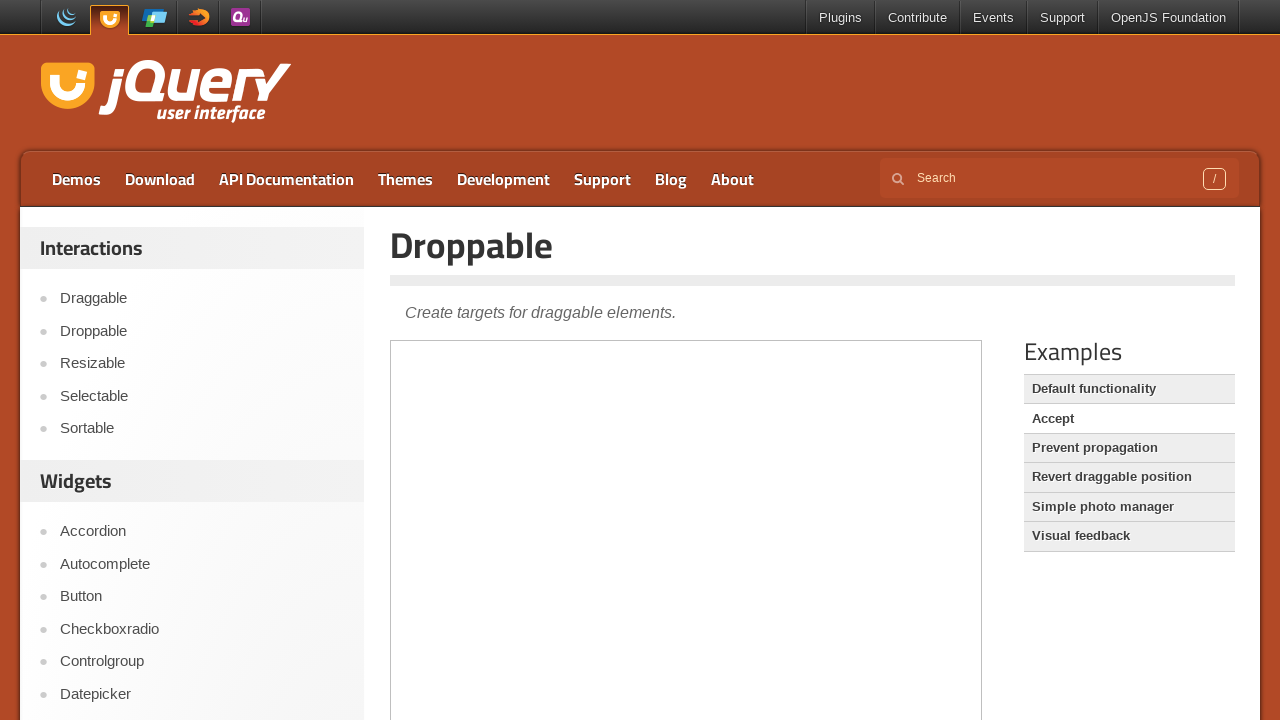

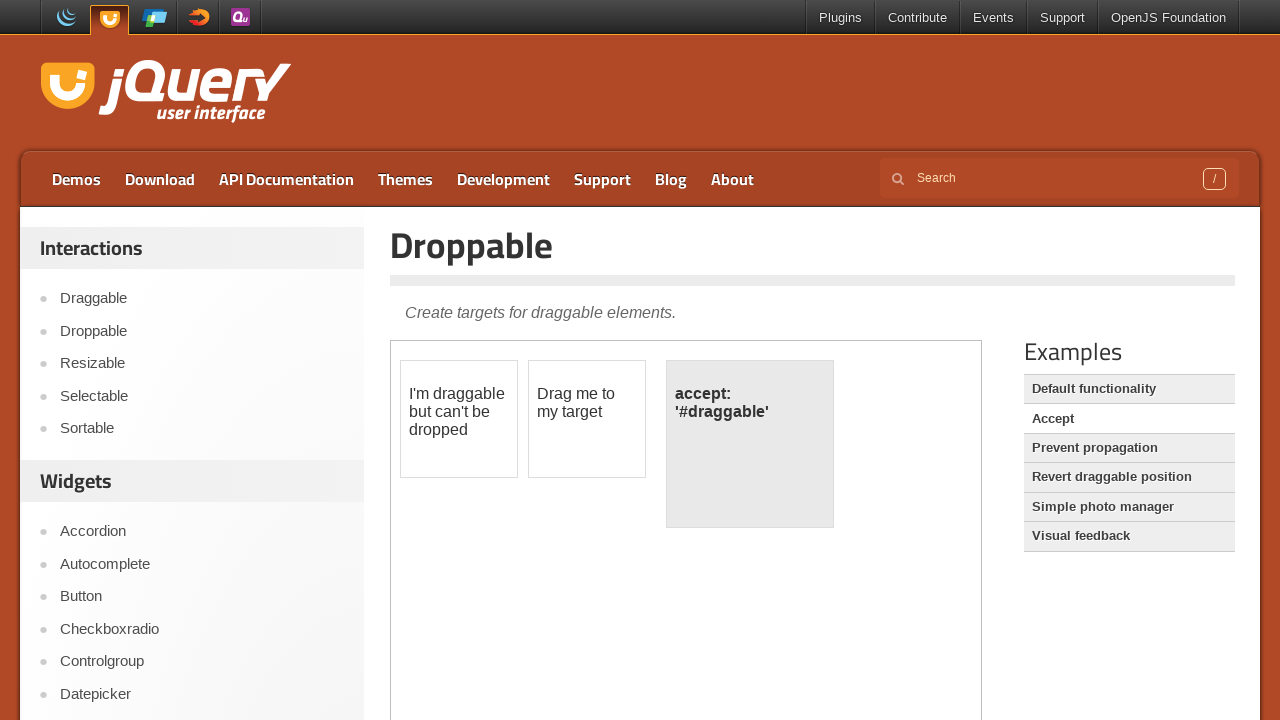